Tests handling a JavaScript confirm dialog by clicking OK to accept it.

Starting URL: https://the-internet.herokuapp.com/javascript_alerts

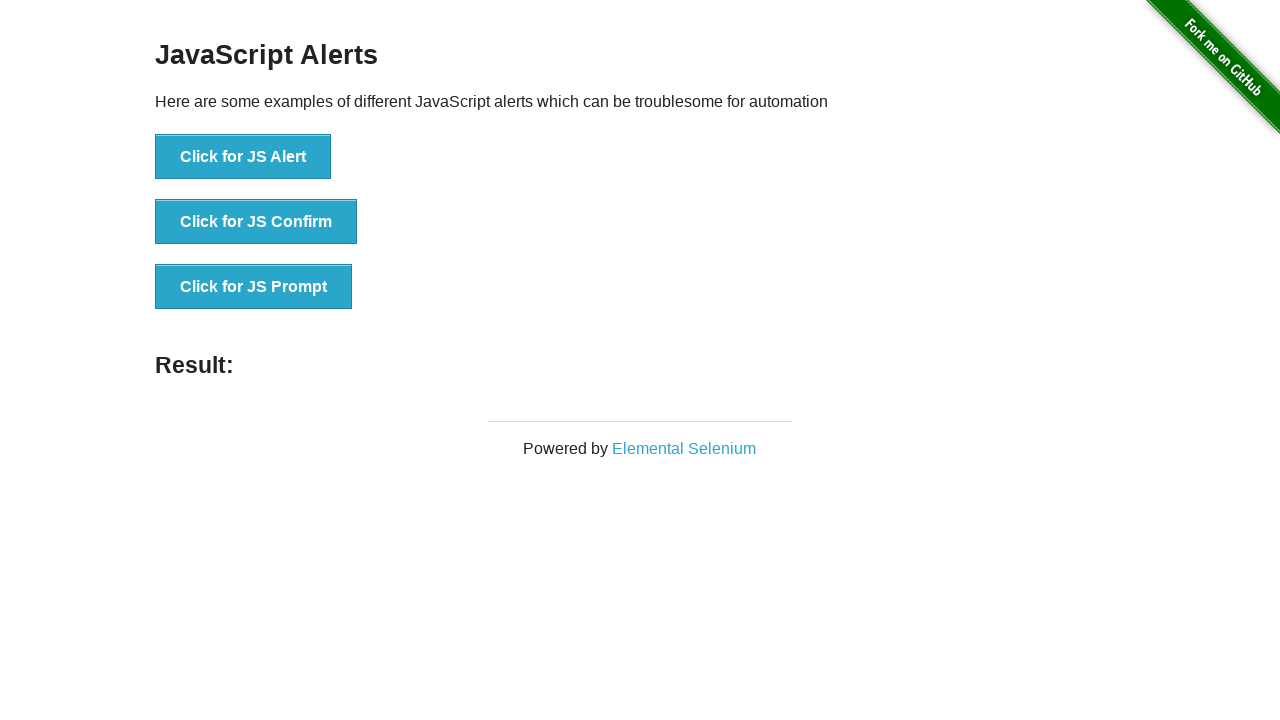

Set up dialog handler to accept confirm dialogs
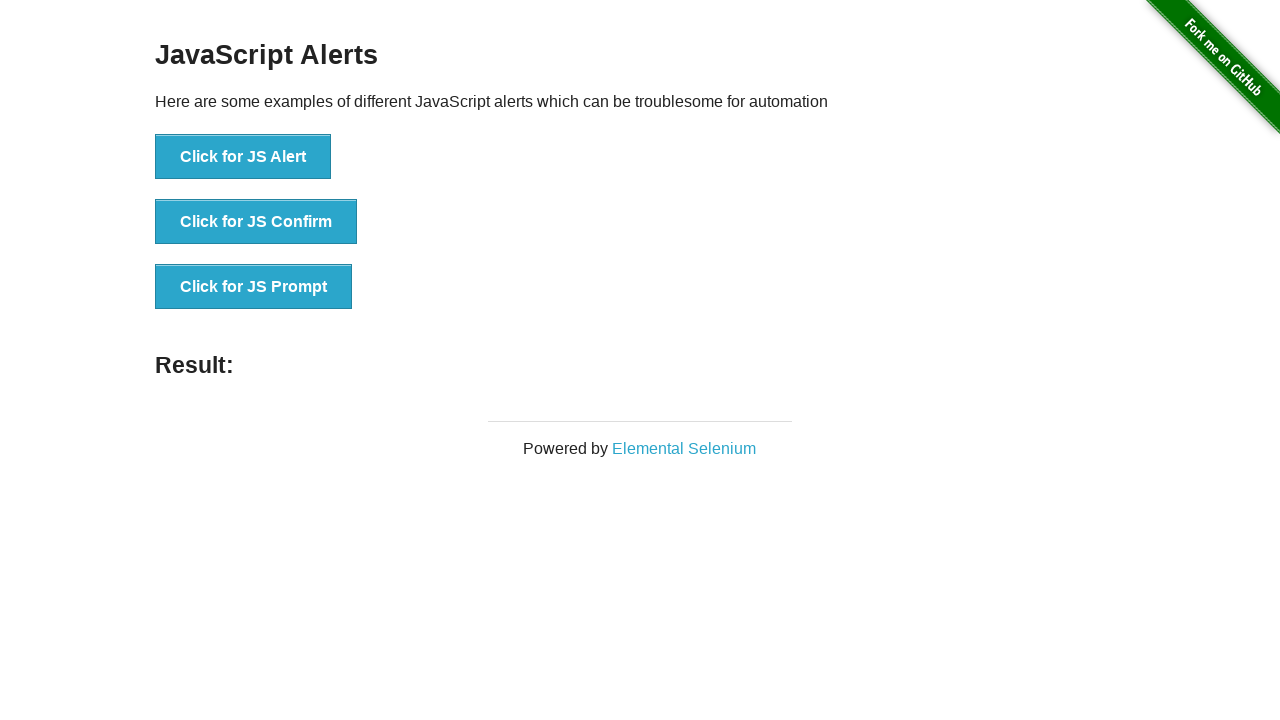

Clicked 'Click for JS Confirm' button to trigger confirm dialog at (256, 222) on text=Click for JS Confirm
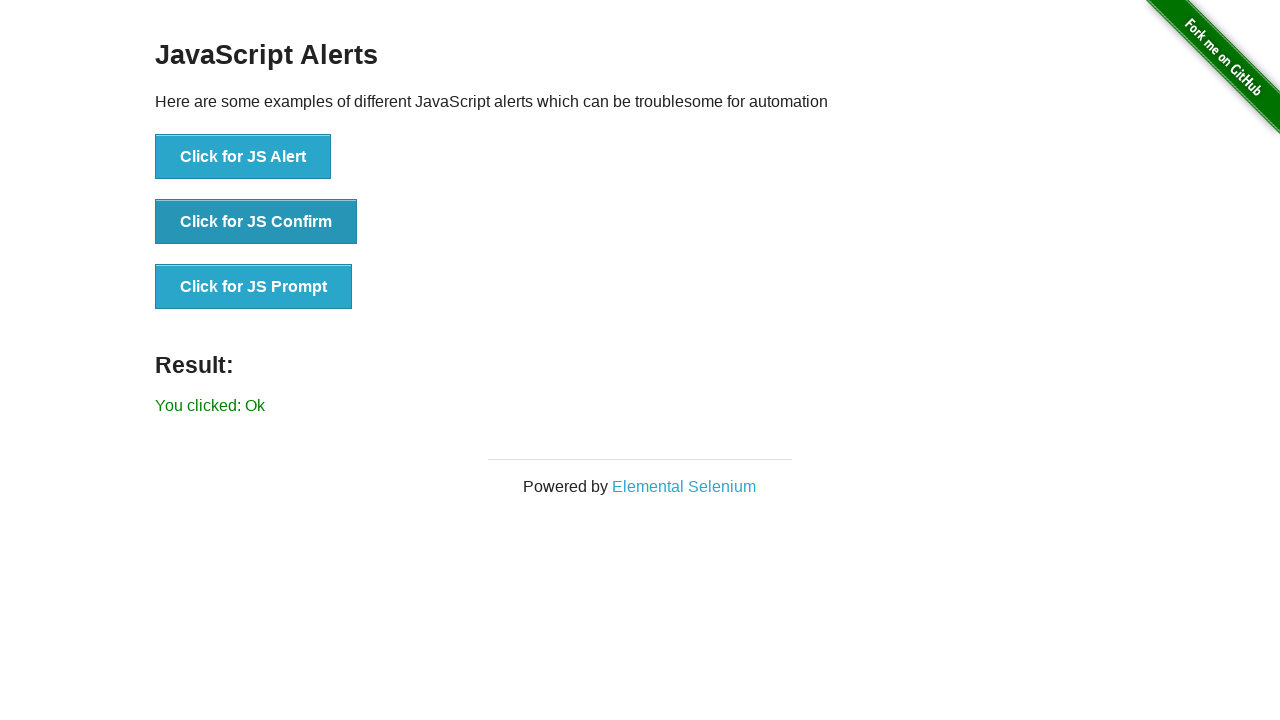

Confirm dialog was accepted and result message appeared
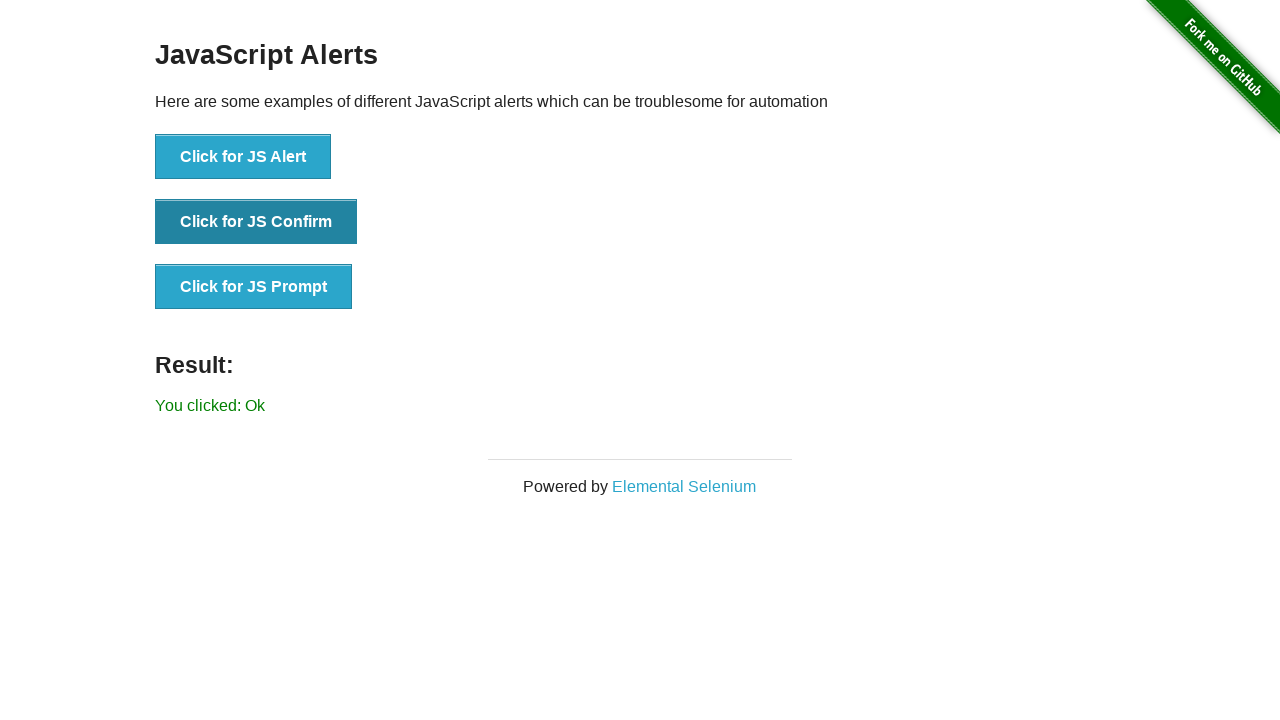

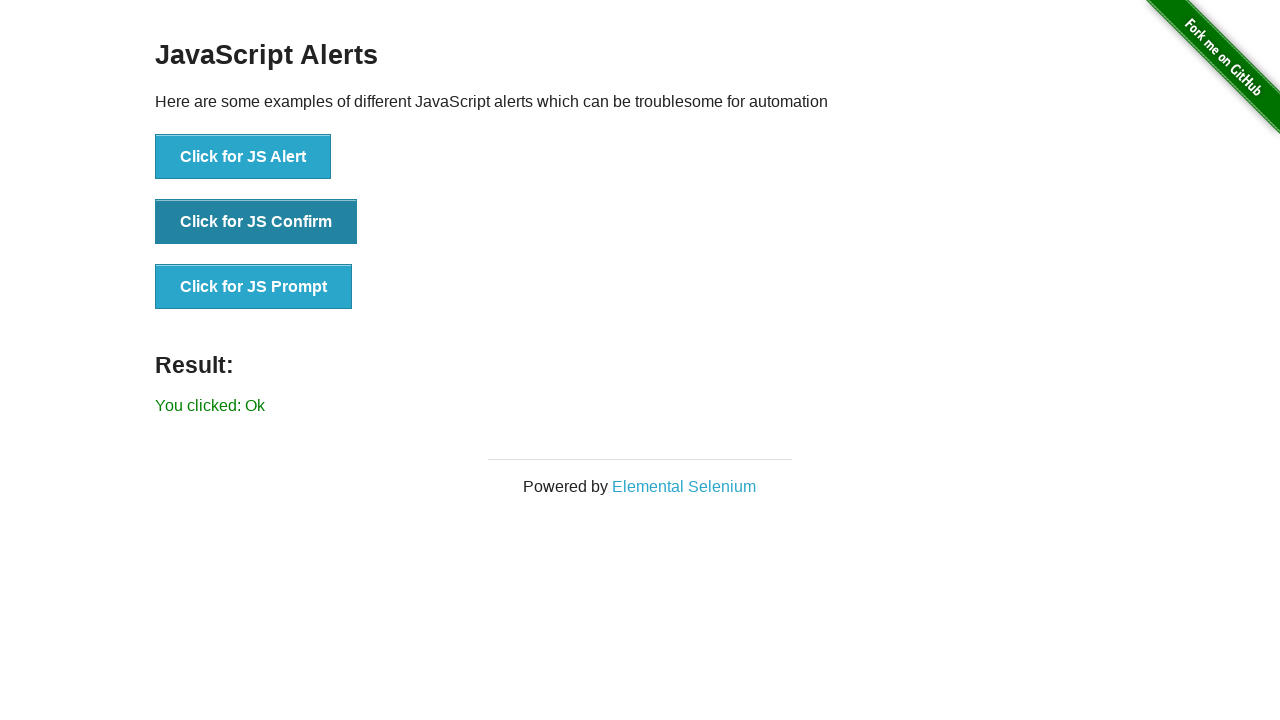